Tests basic alert handling by triggering and accepting an alert dialog

Starting URL: https://testpages.eviltester.com/styled/alerts/alert-test.html

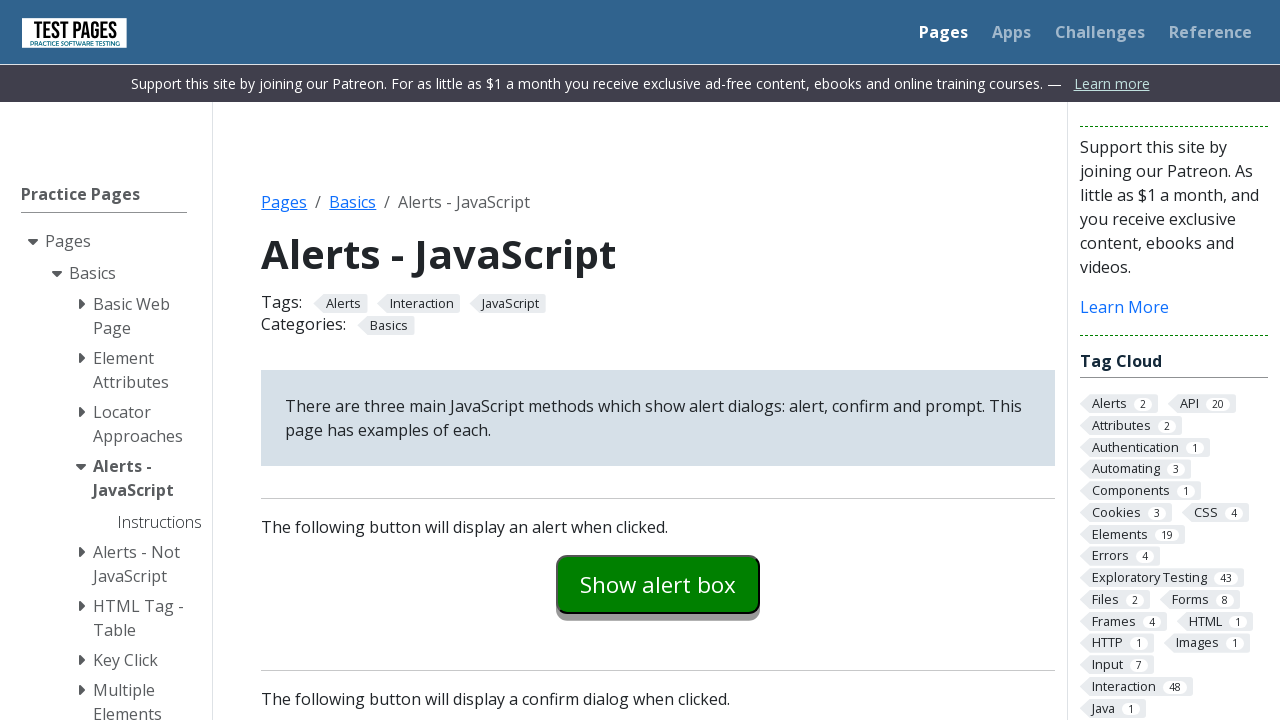

Set up dialog handler to accept alerts
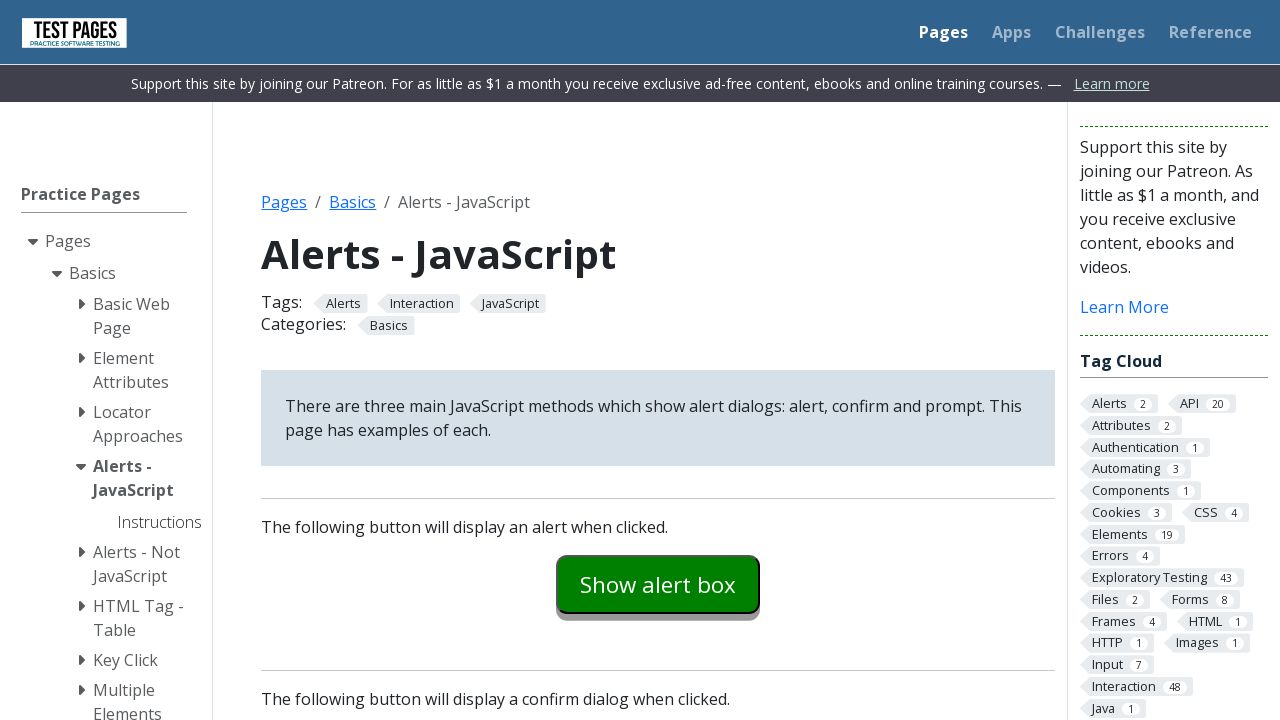

Clicked alert example button at (658, 584) on #alertexamples
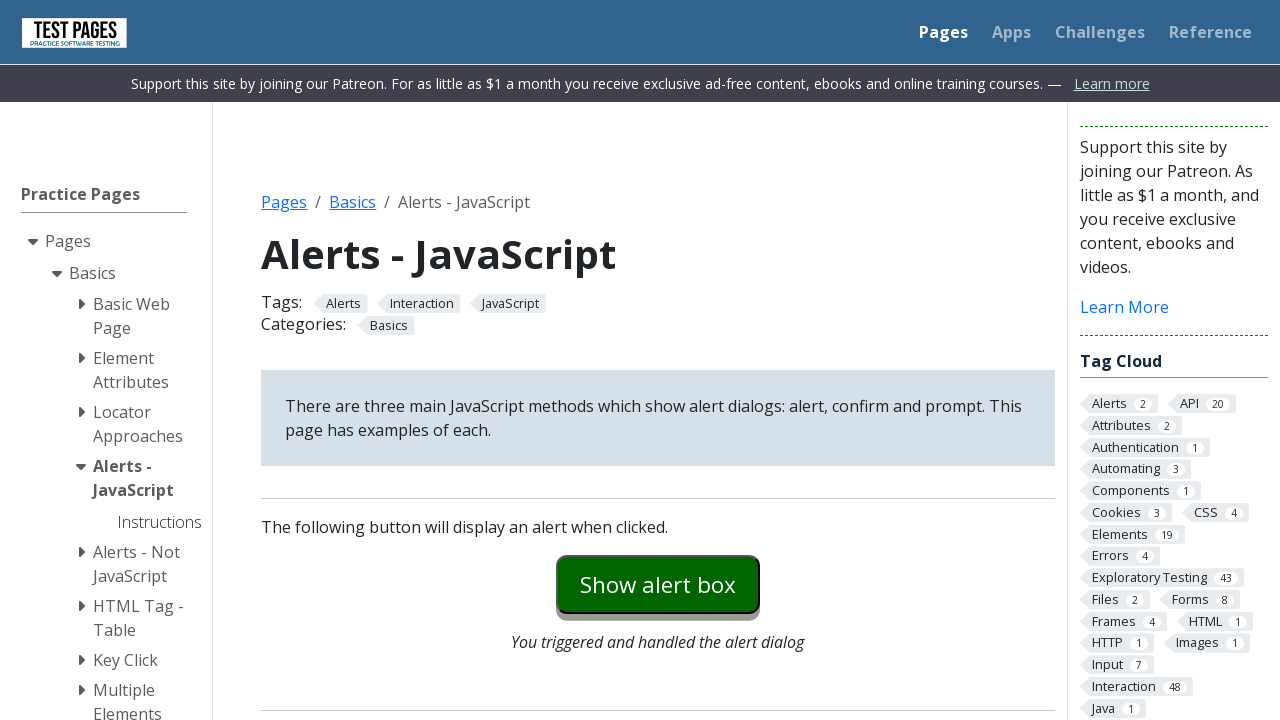

Alert explanation text loaded and verified
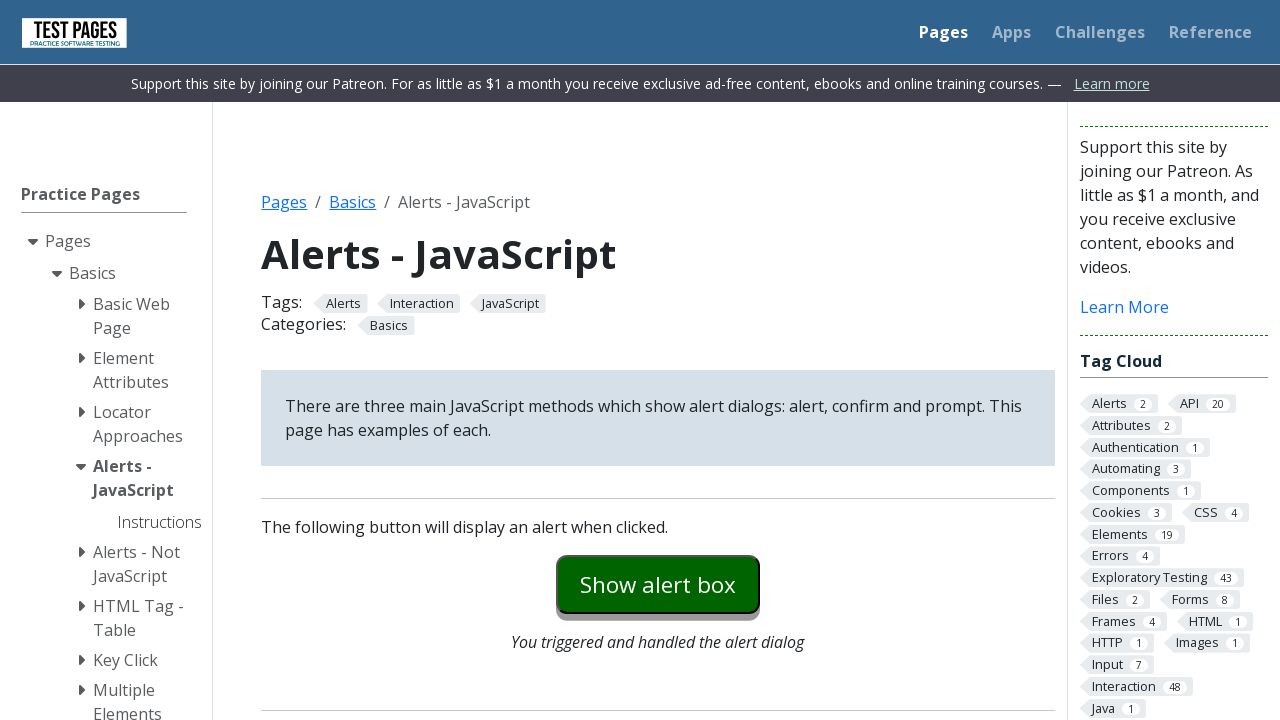

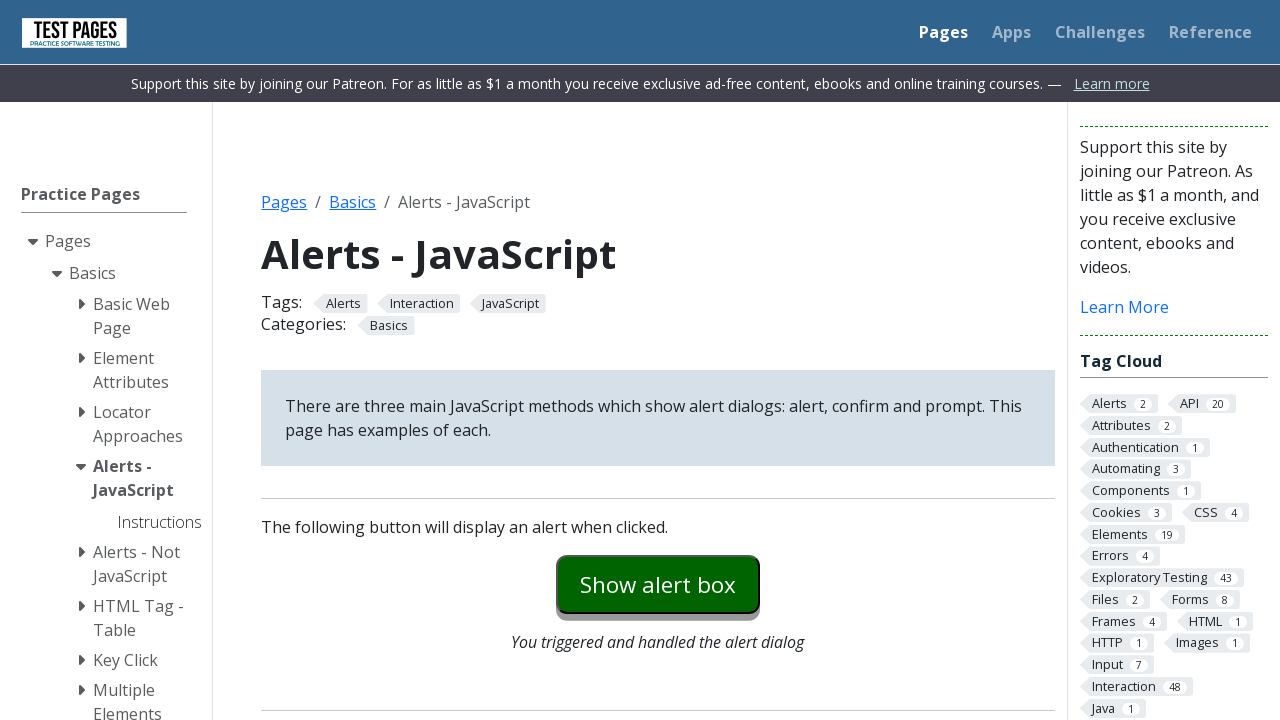